Tests that the counter displays the current number of todo items as they are added

Starting URL: https://demo.playwright.dev/todomvc

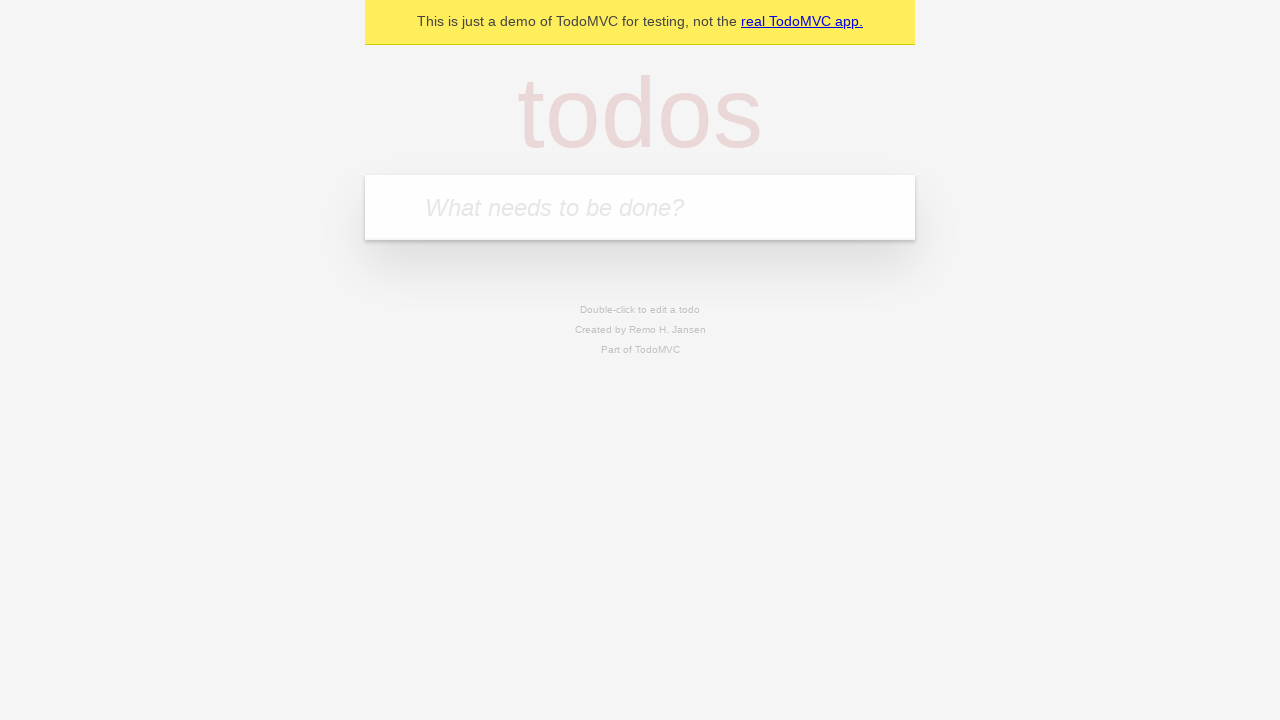

Filled todo input with 'buy some cheese' on internal:attr=[placeholder="What needs to be done?"i]
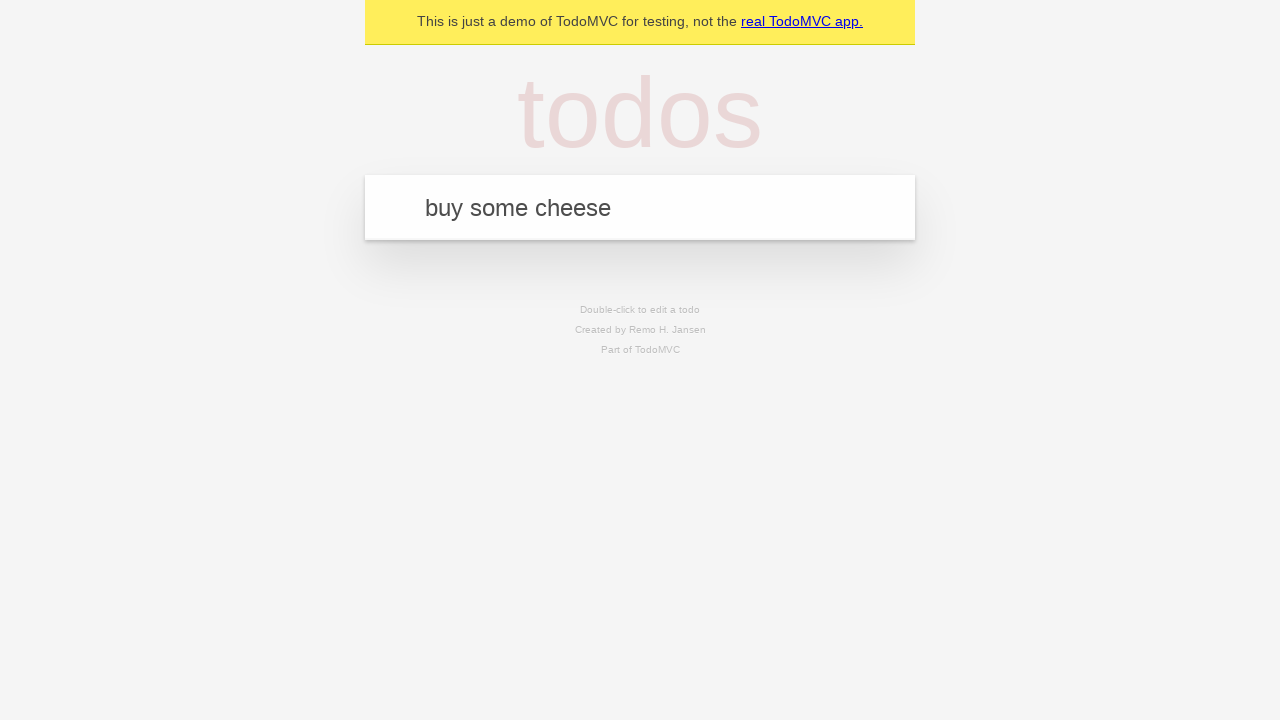

Pressed Enter to add first todo item on internal:attr=[placeholder="What needs to be done?"i]
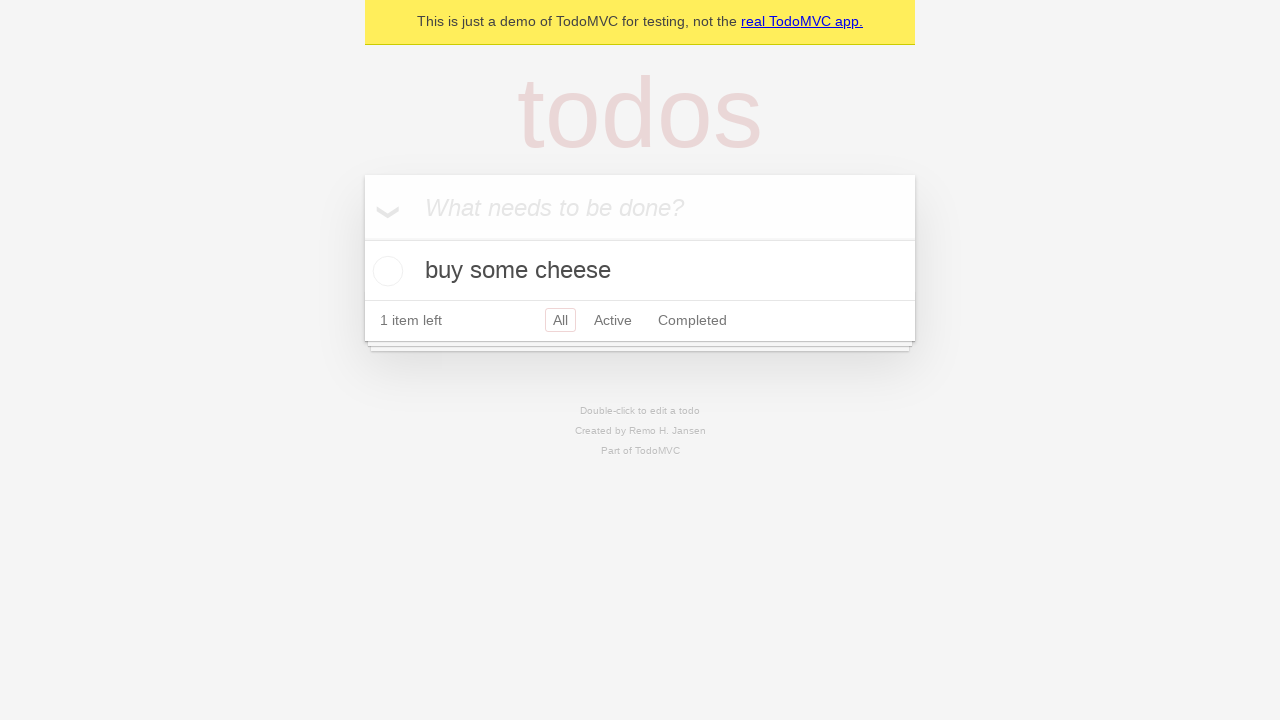

Waited for todo counter to appear
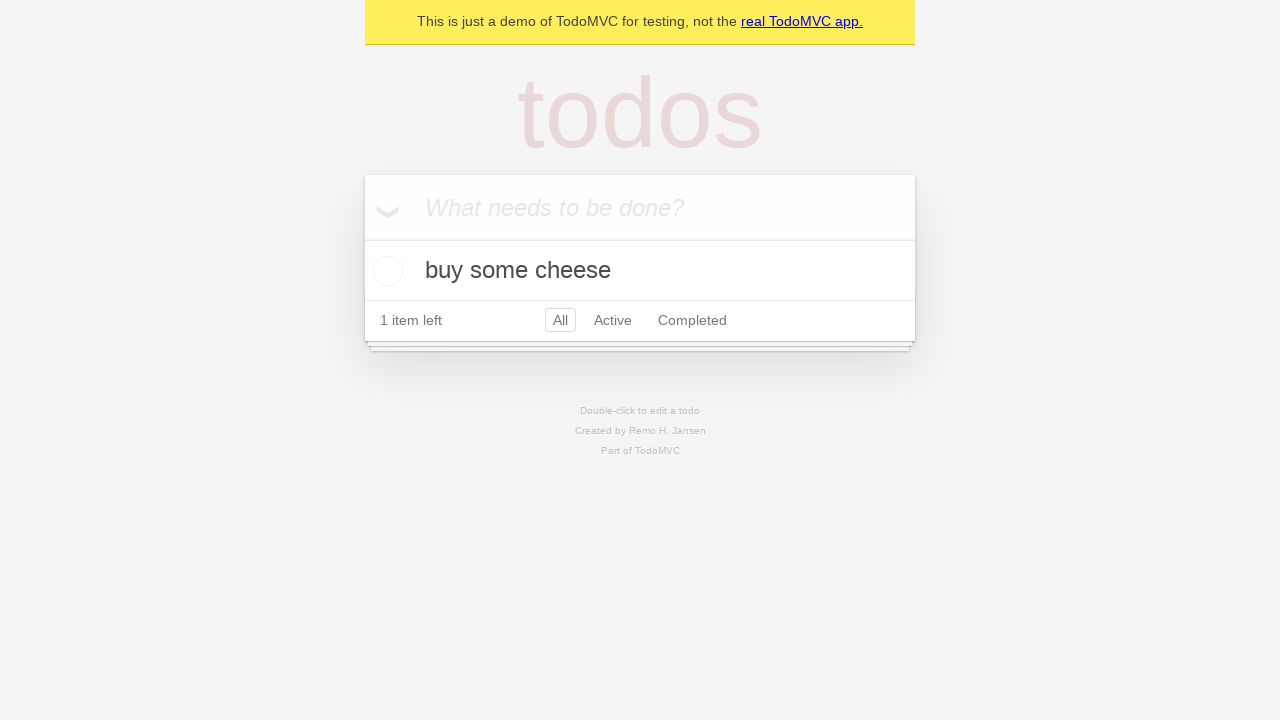

Filled todo input with 'feed the cat' on internal:attr=[placeholder="What needs to be done?"i]
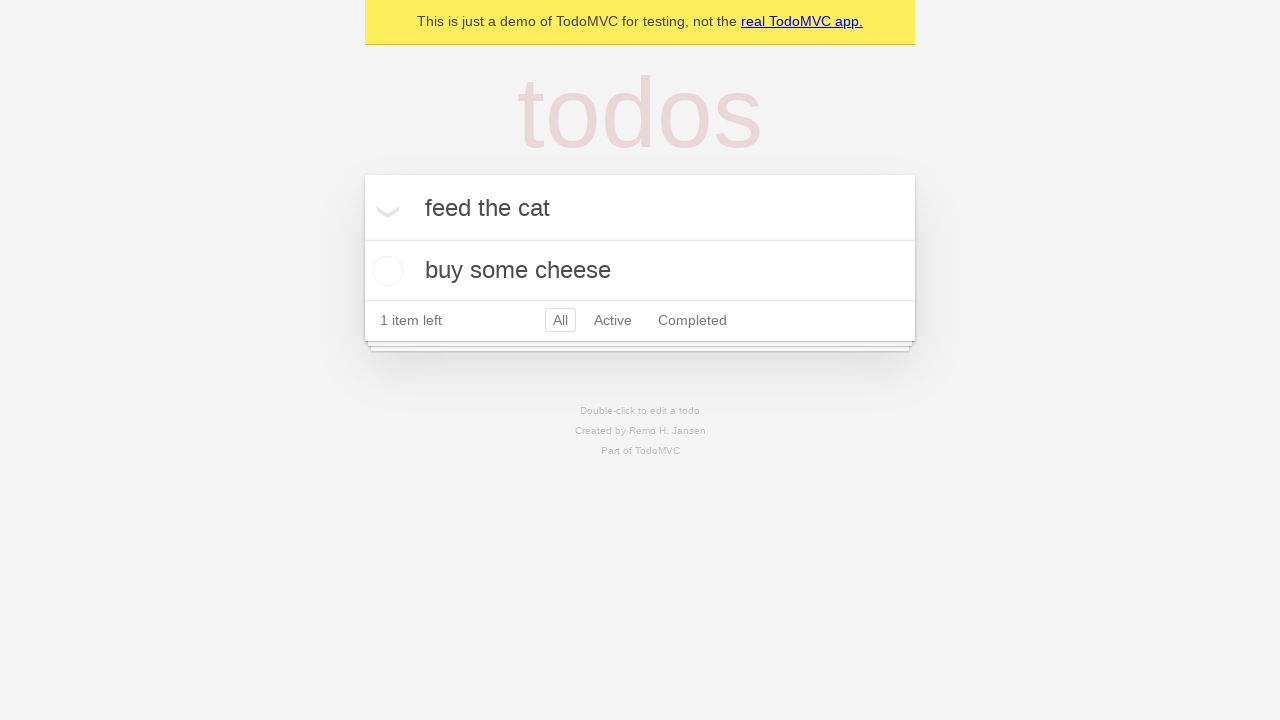

Pressed Enter to add second todo item on internal:attr=[placeholder="What needs to be done?"i]
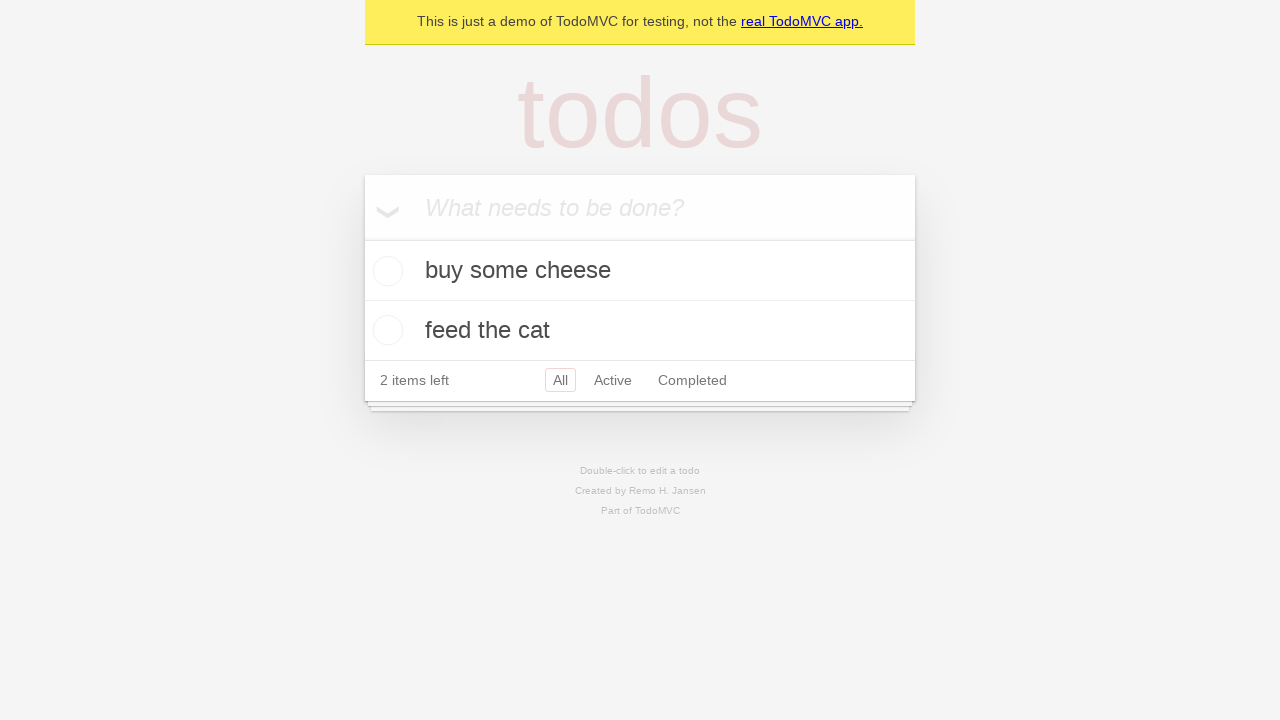

Waited 300ms for counter to update with second todo
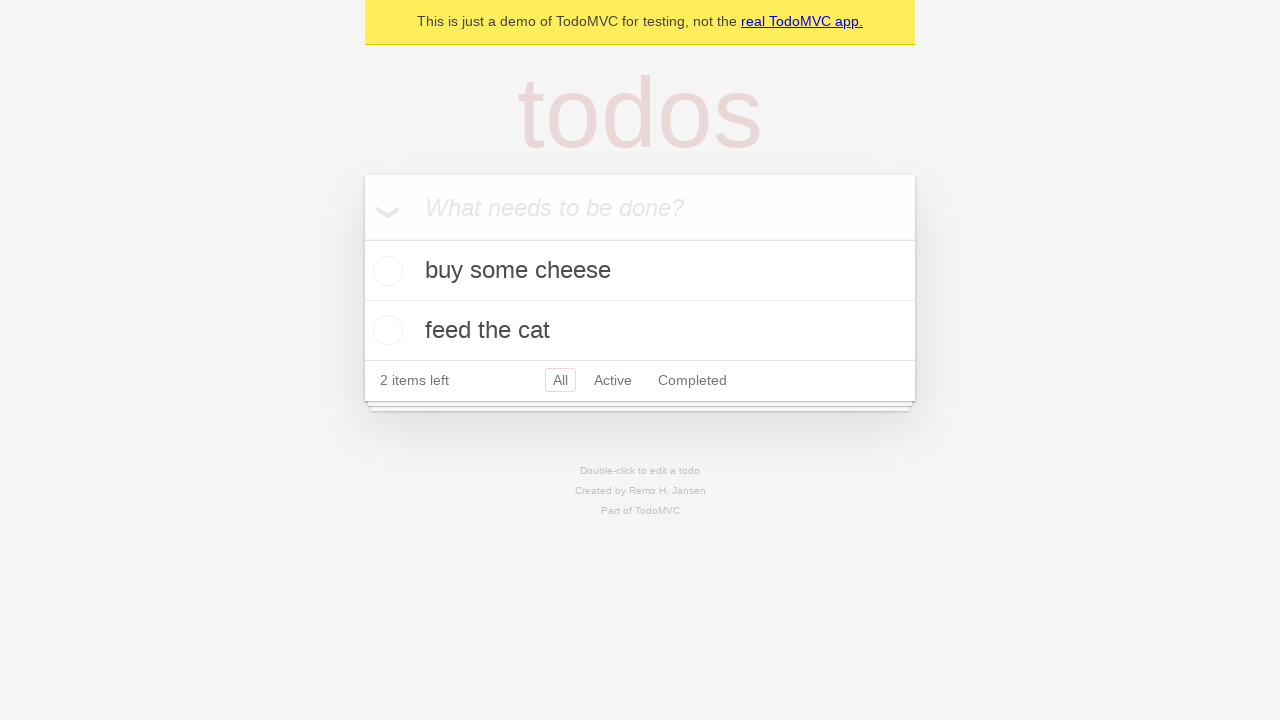

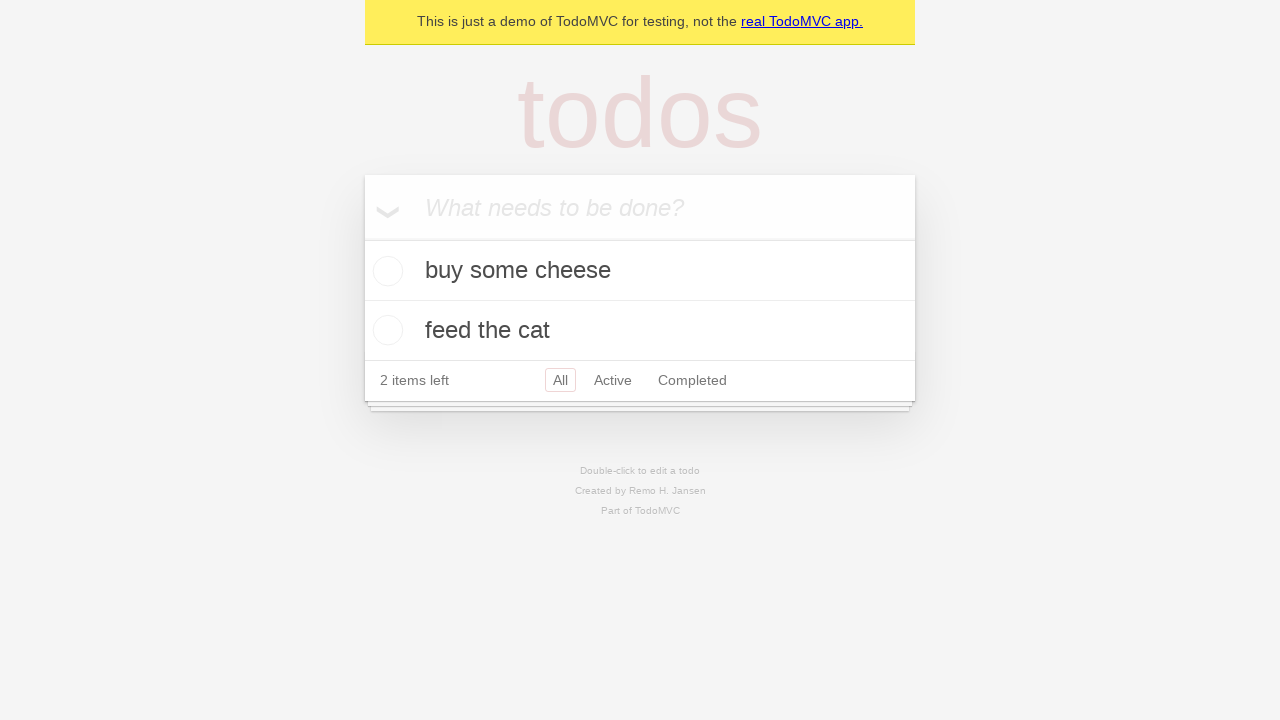